Tests the jQuery UI selectable widget by switching to an iframe and performing click-and-hold actions on multiple list items to select them

Starting URL: https://jqueryui.com/selectable/

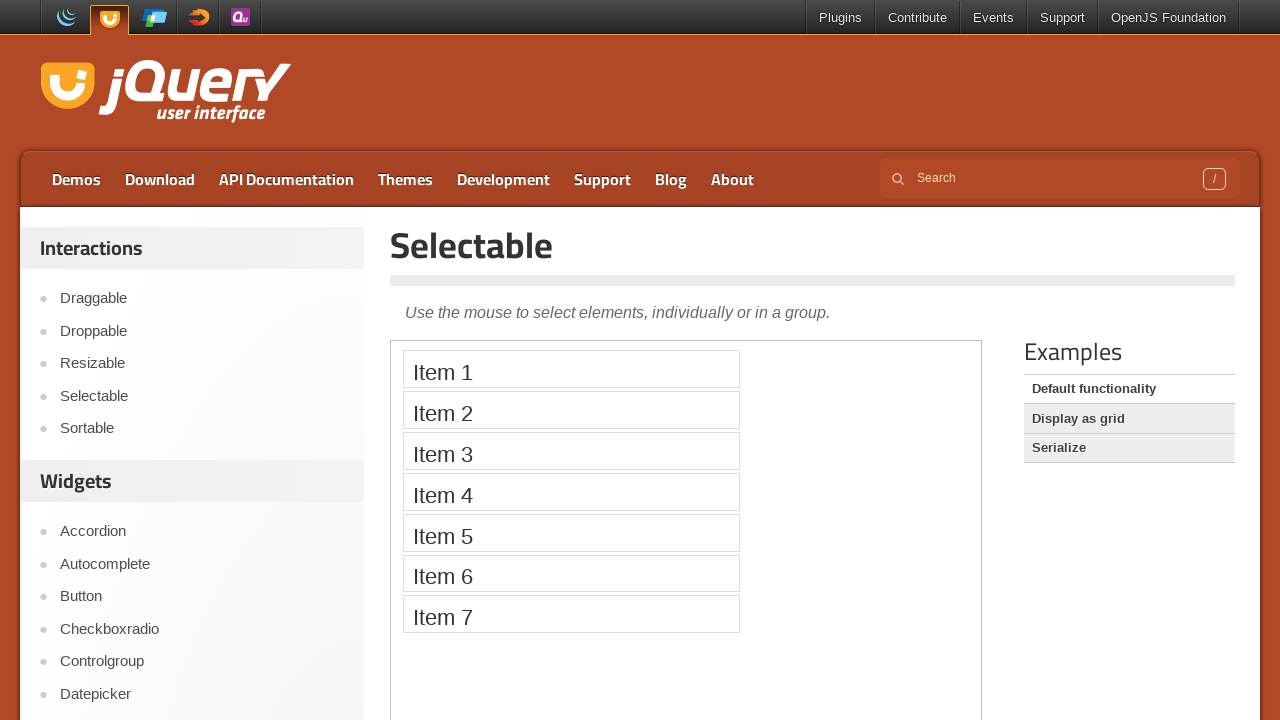

Located the iframe containing the selectable demo
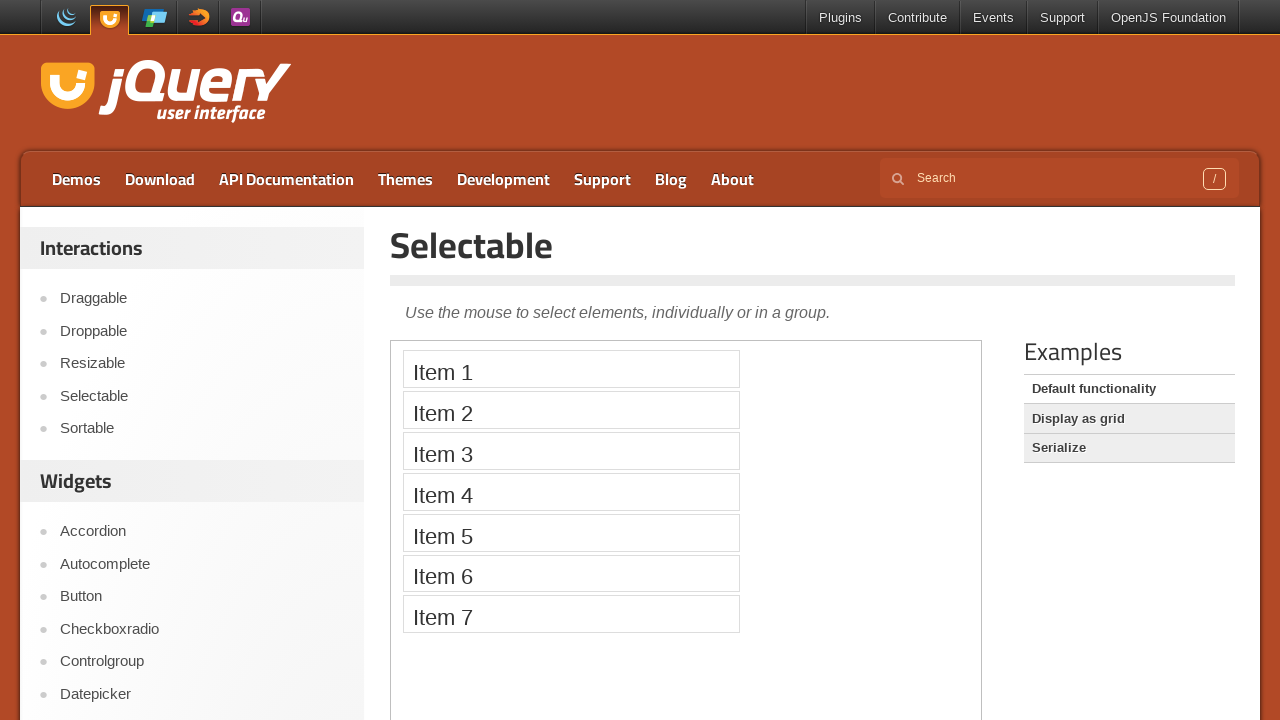

Located all list items in the selectable widget
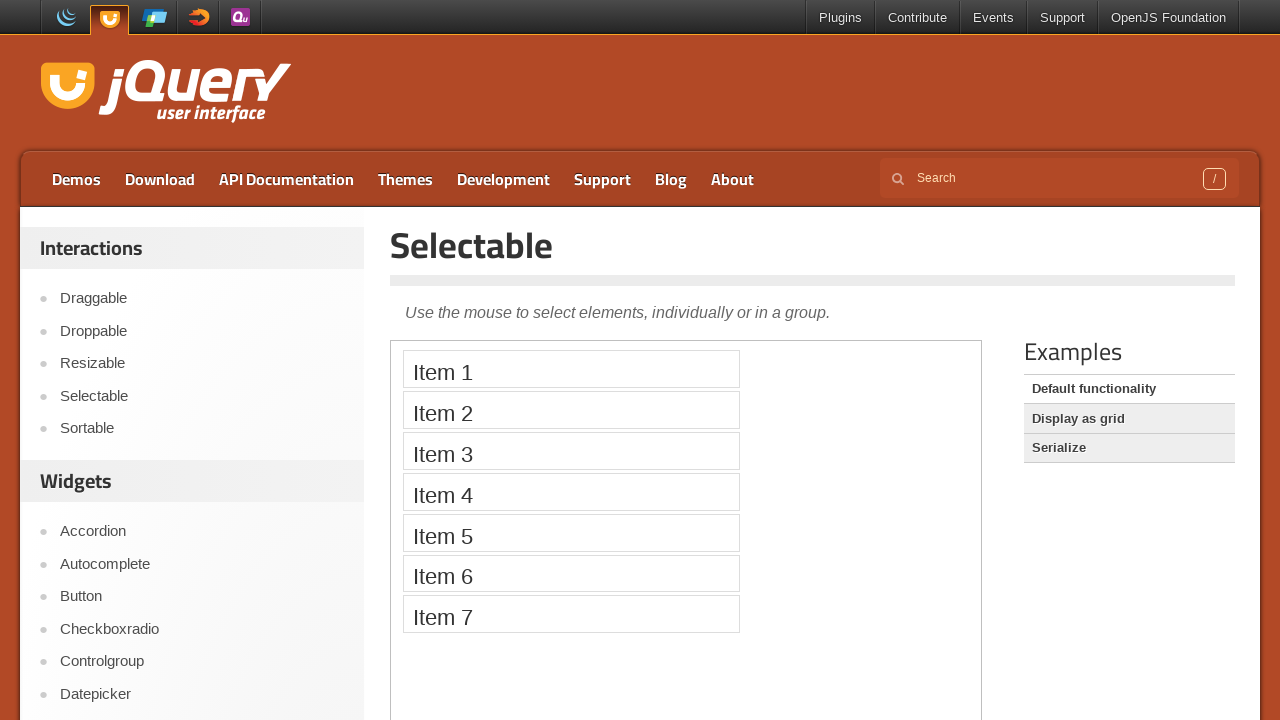

Clicked the first list item to select it at (571, 369) on iframe >> nth=0 >> internal:control=enter-frame >> xpath=//*[@id='selectable']//
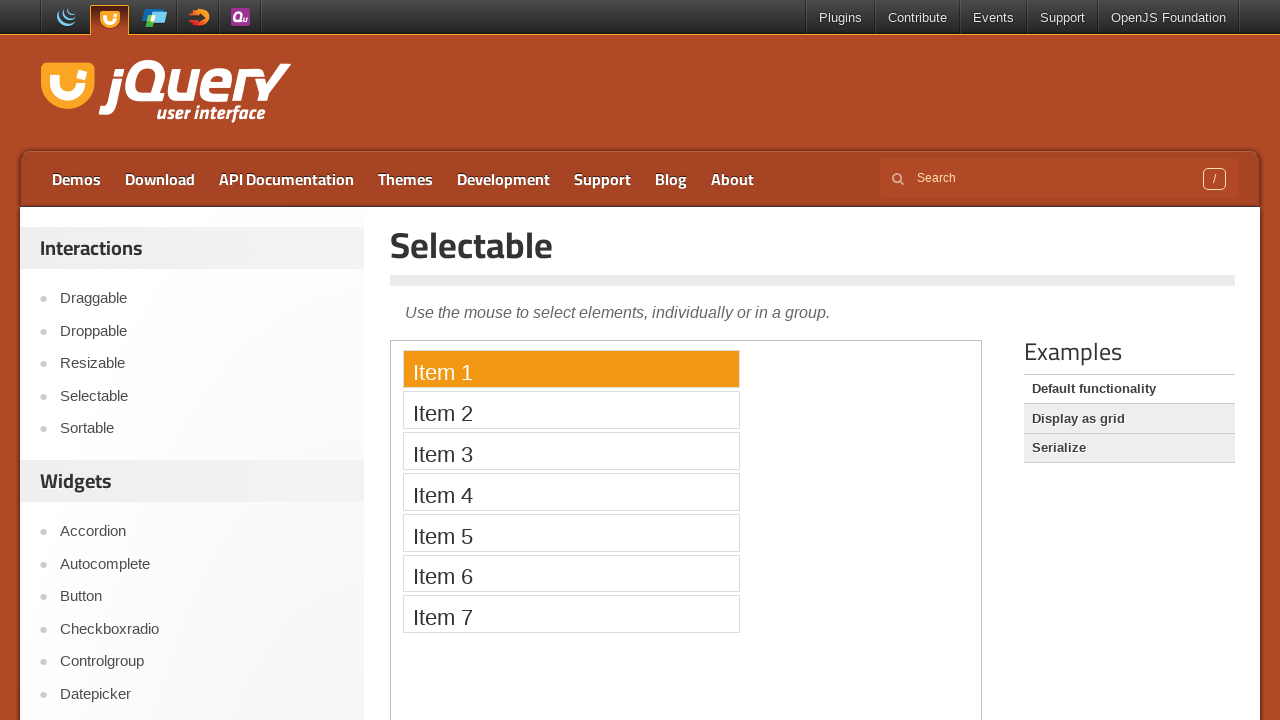

Ctrl+clicked the second list item to add it to selection at (571, 410) on iframe >> nth=0 >> internal:control=enter-frame >> xpath=//*[@id='selectable']//
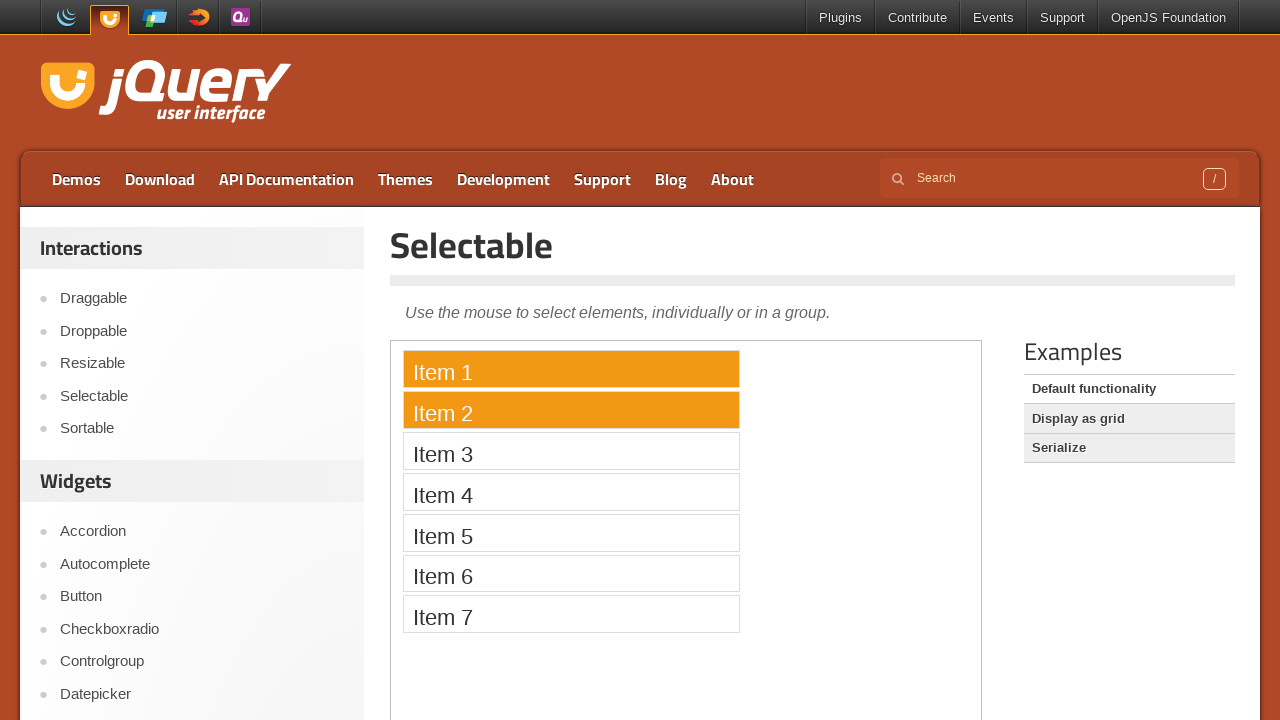

Ctrl+clicked the third list item to add it to selection at (571, 451) on iframe >> nth=0 >> internal:control=enter-frame >> xpath=//*[@id='selectable']//
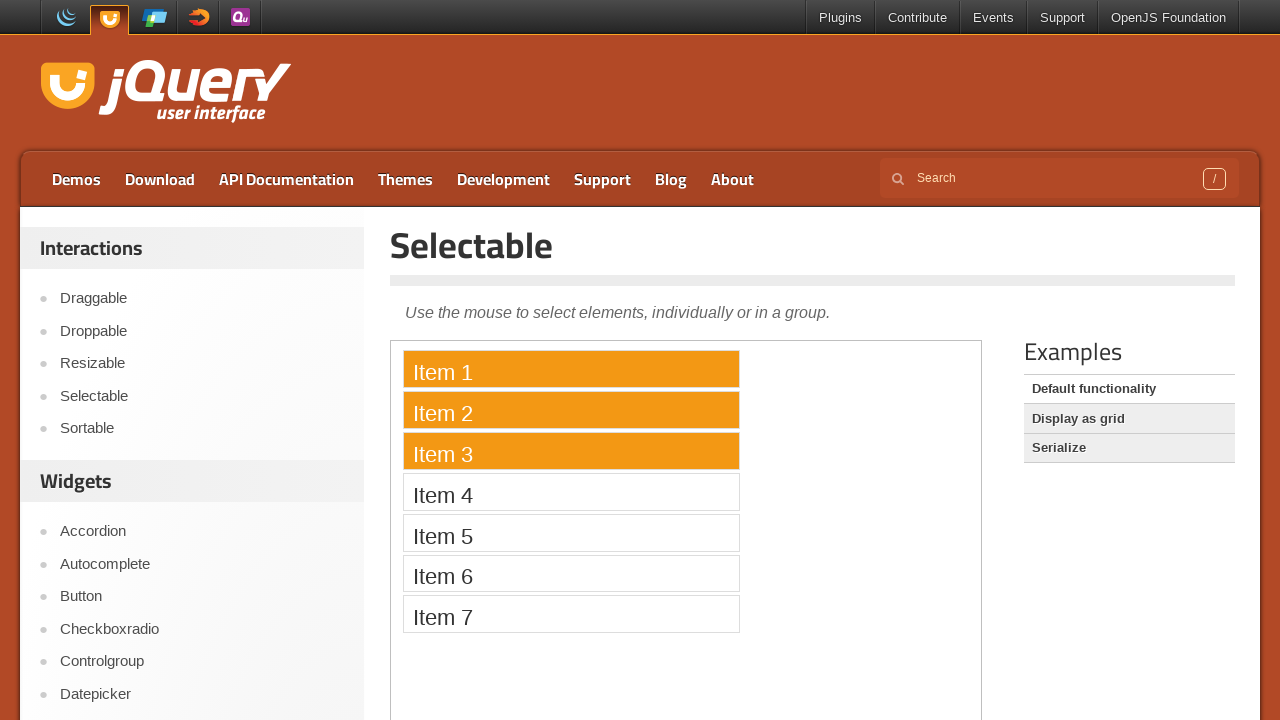

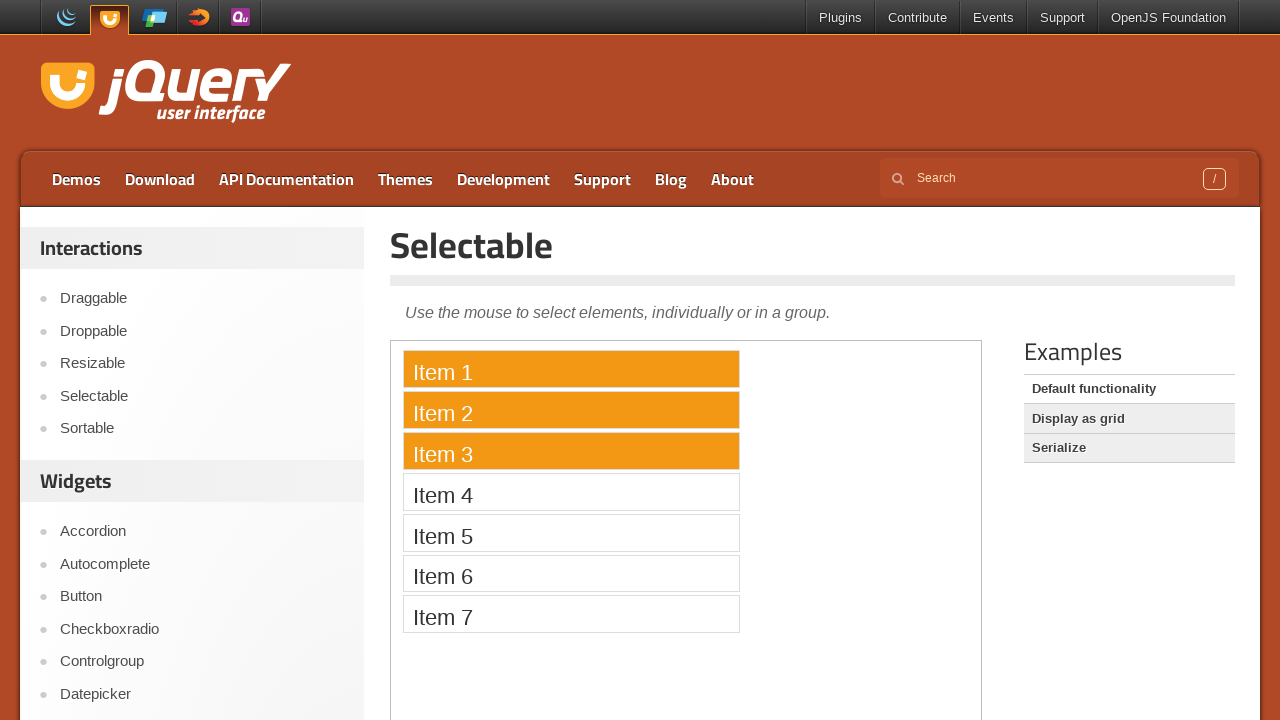